Tests navigation to the Horizontal Slider page by clicking the link and verifying the page header

Starting URL: https://the-internet.herokuapp.com/

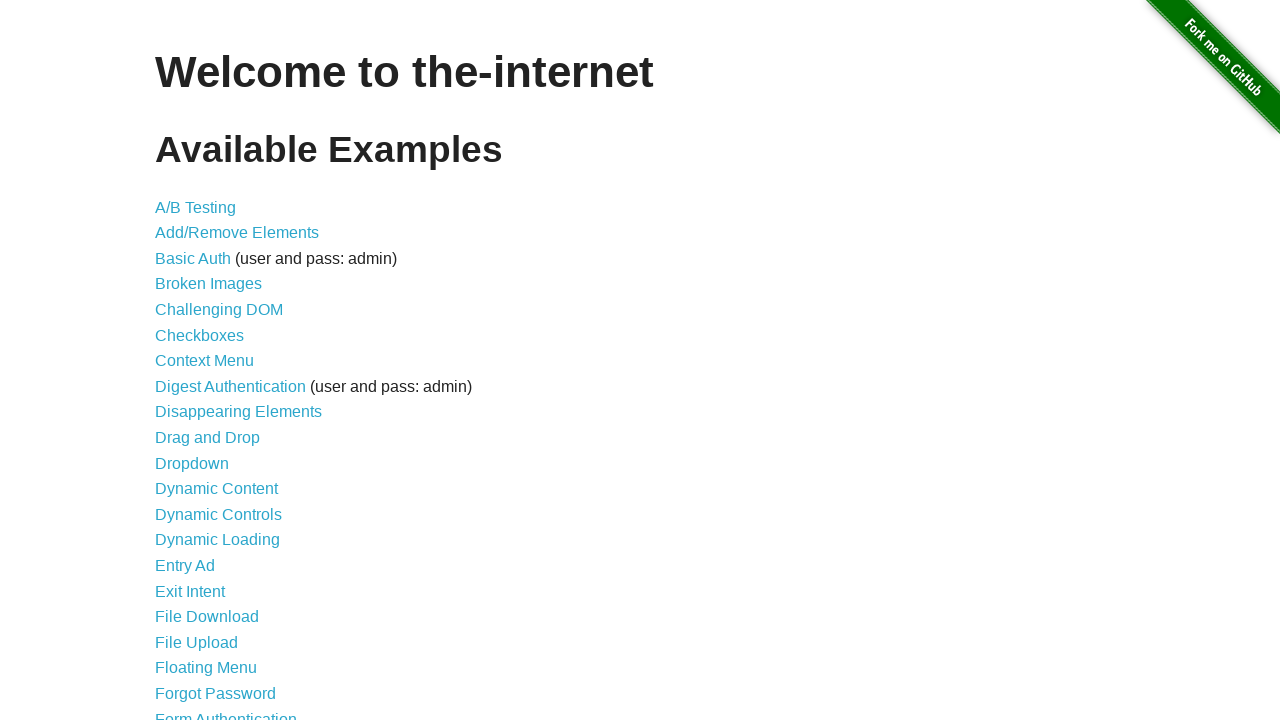

Waited for Horizontal Slider link to appear
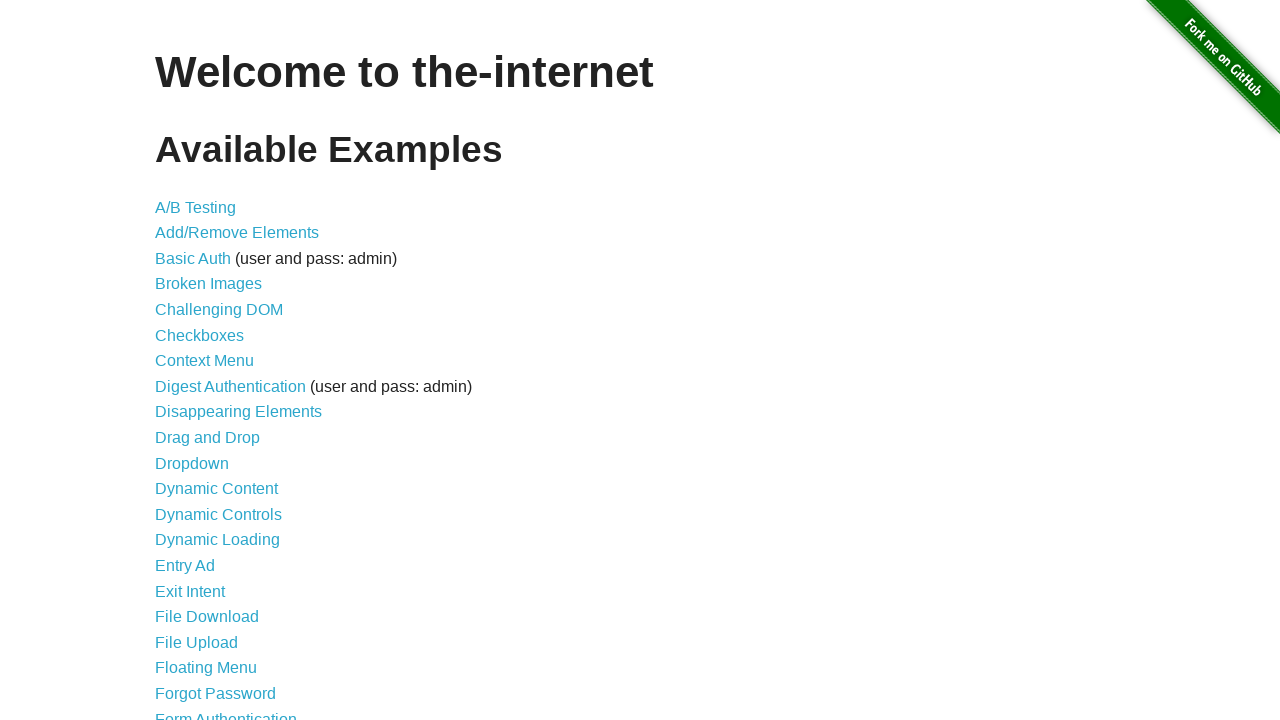

Clicked Horizontal Slider link at (214, 361) on a[href='/horizontal_slider']
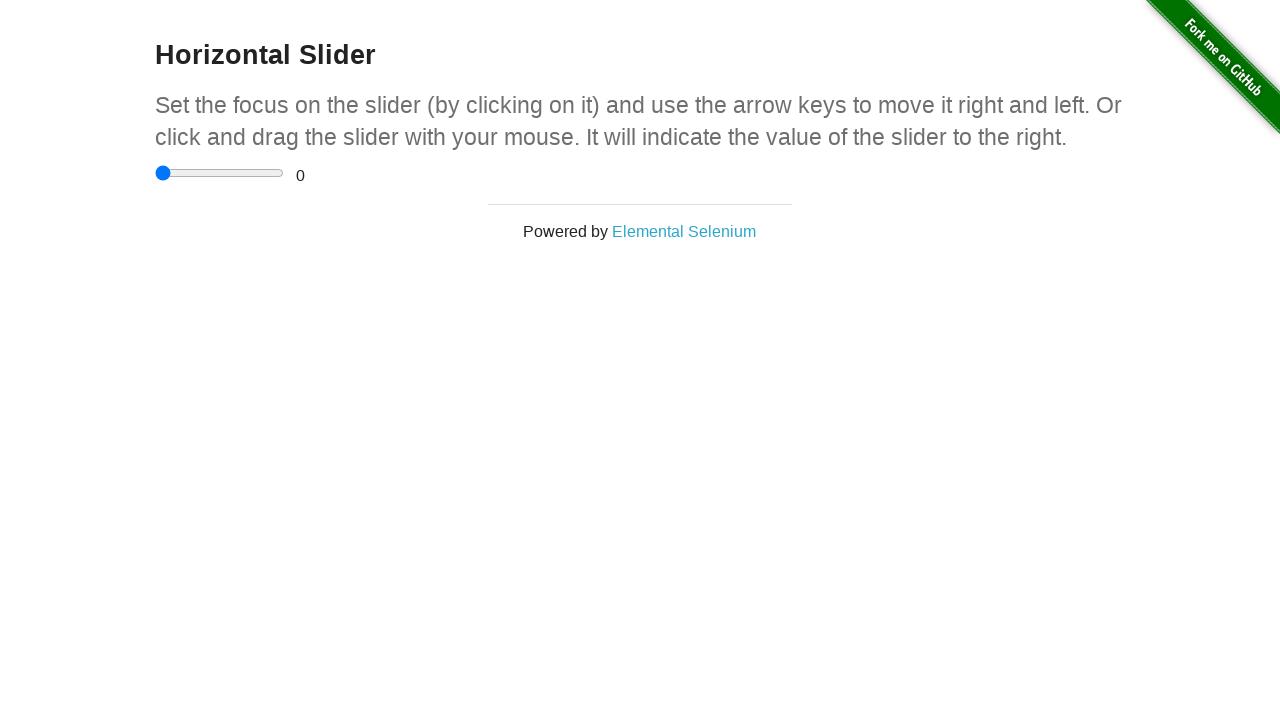

Located page header element
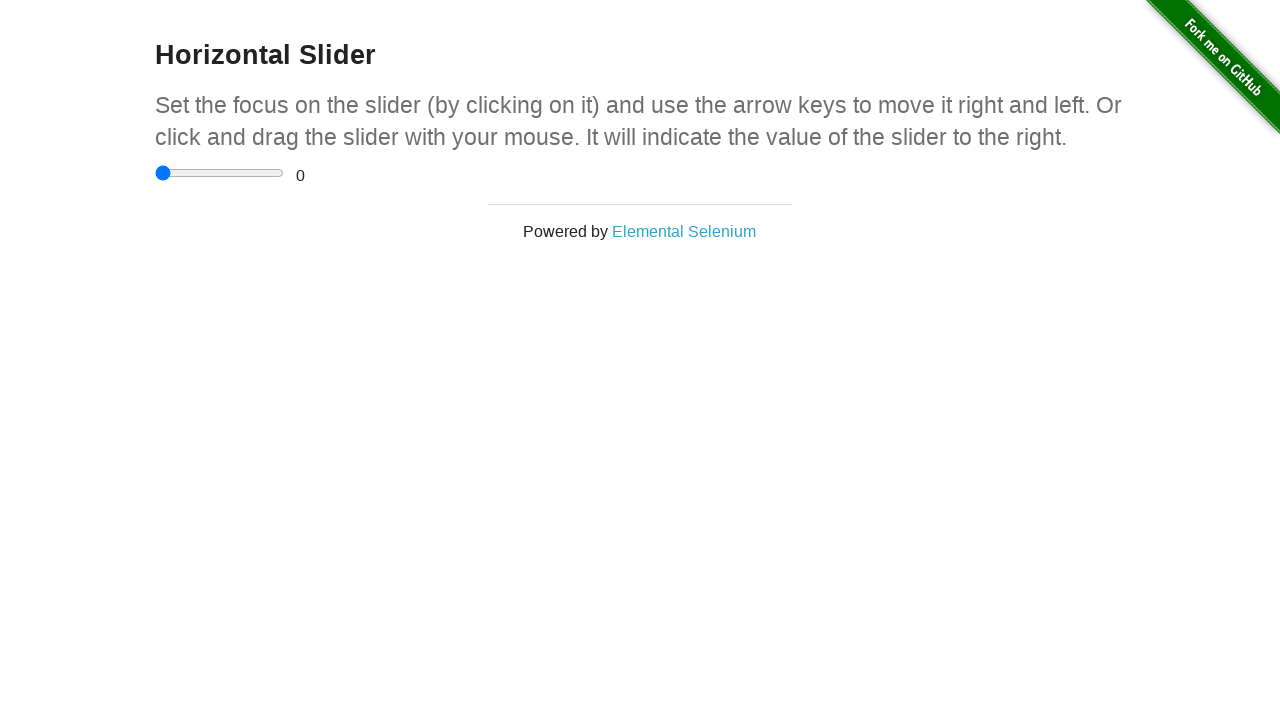

Waited for page header to be visible
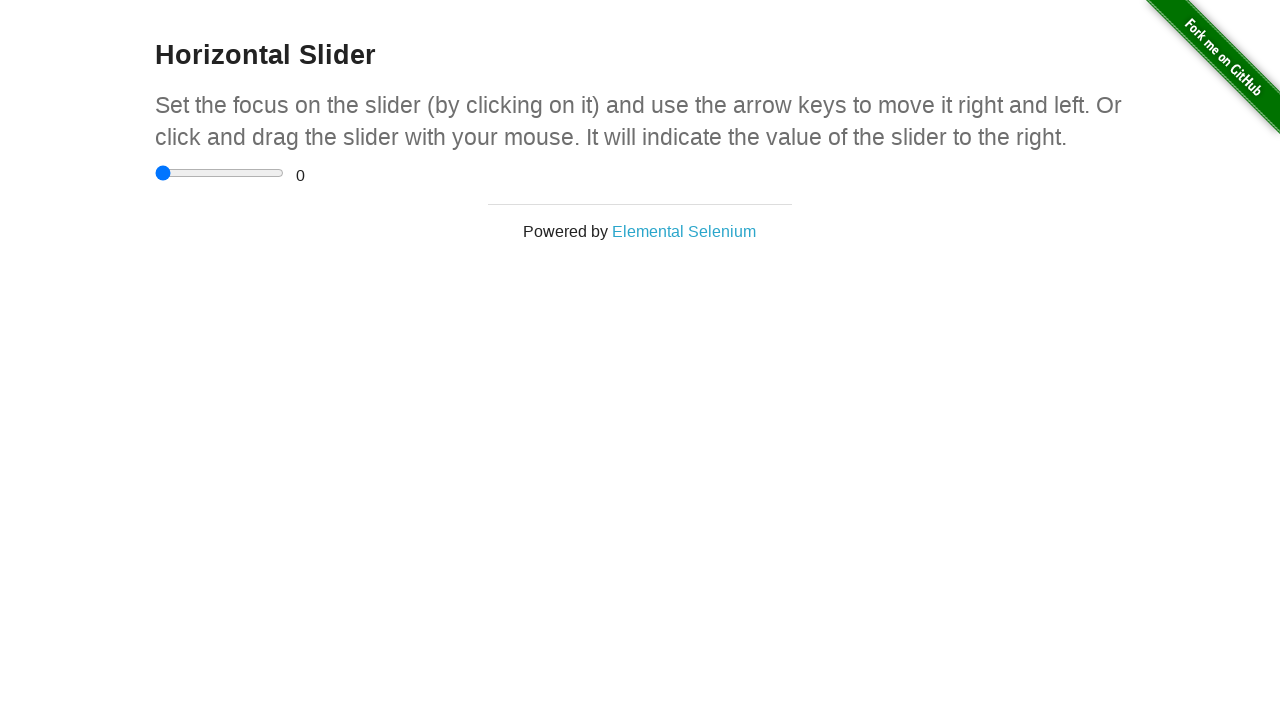

Verified page header text is 'Horizontal Slider'
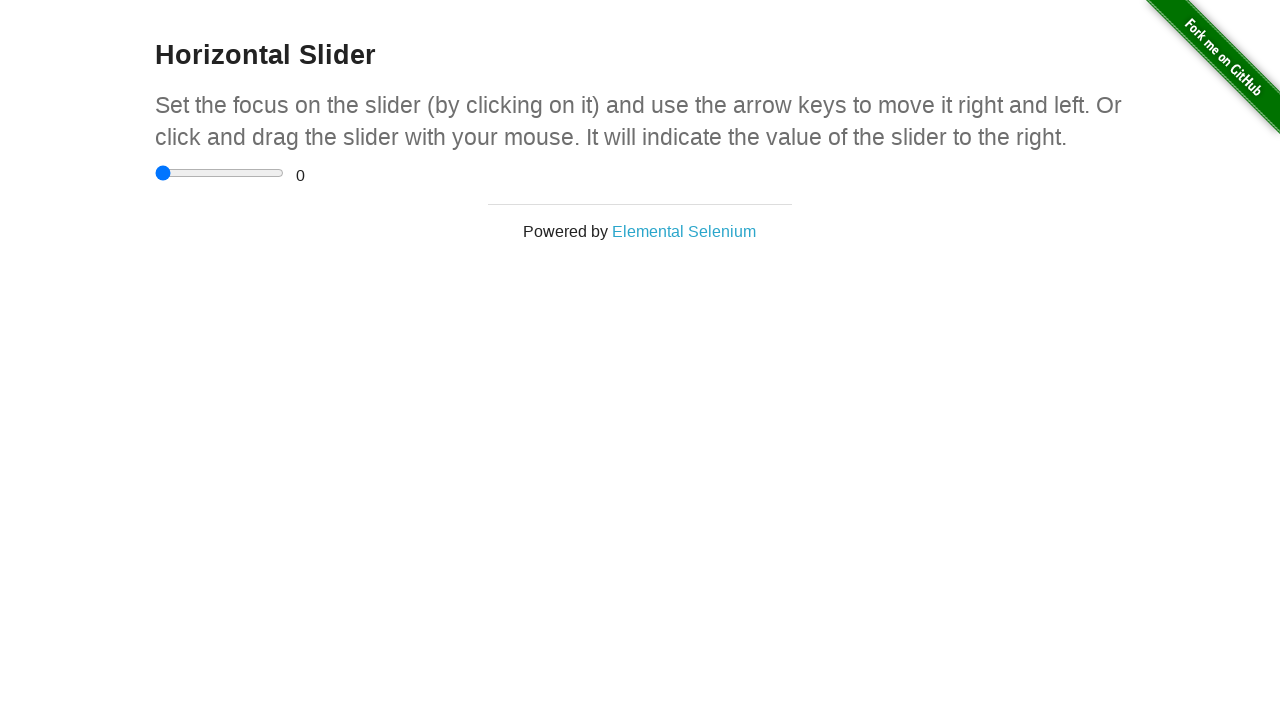

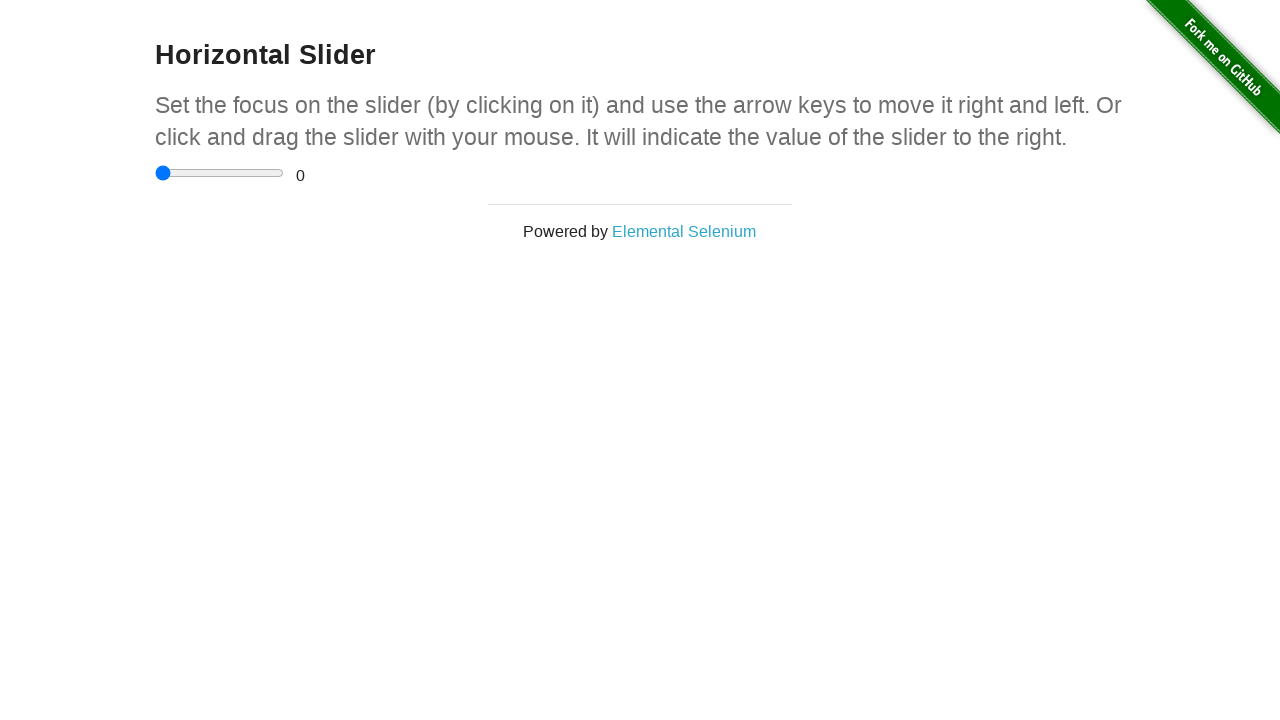